Tests tooltip functionality by hovering over an input field and verifying the tooltip text appears correctly.

Starting URL: https://automationfc.github.io/jquery-tooltip/

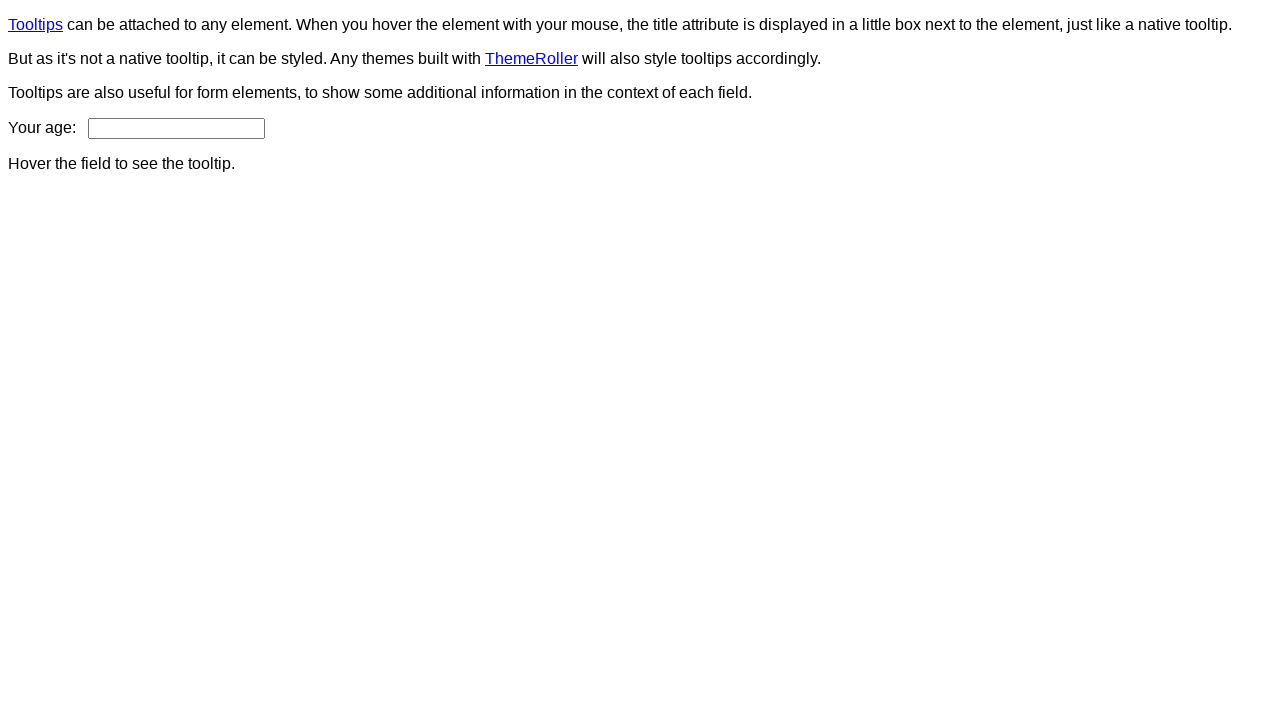

Navigated to jQuery tooltip test page
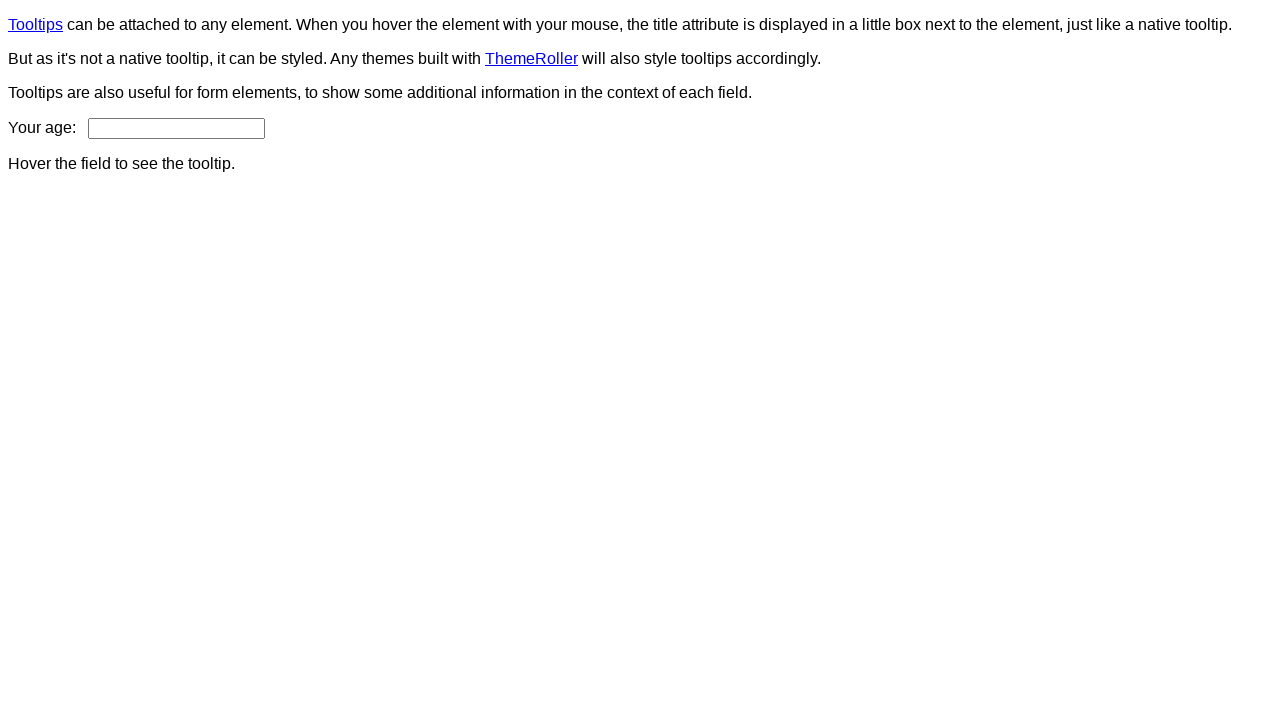

Hovered over the age input field to trigger tooltip at (176, 128) on input#age
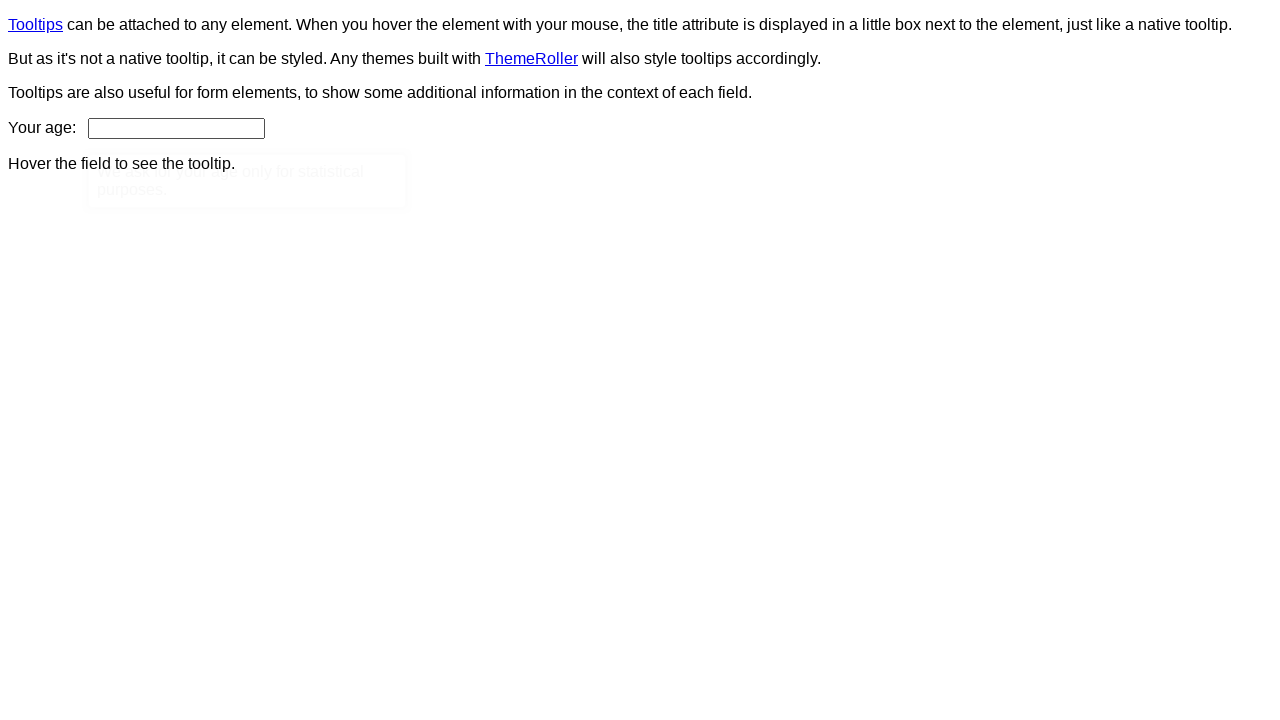

Tooltip appeared on the page
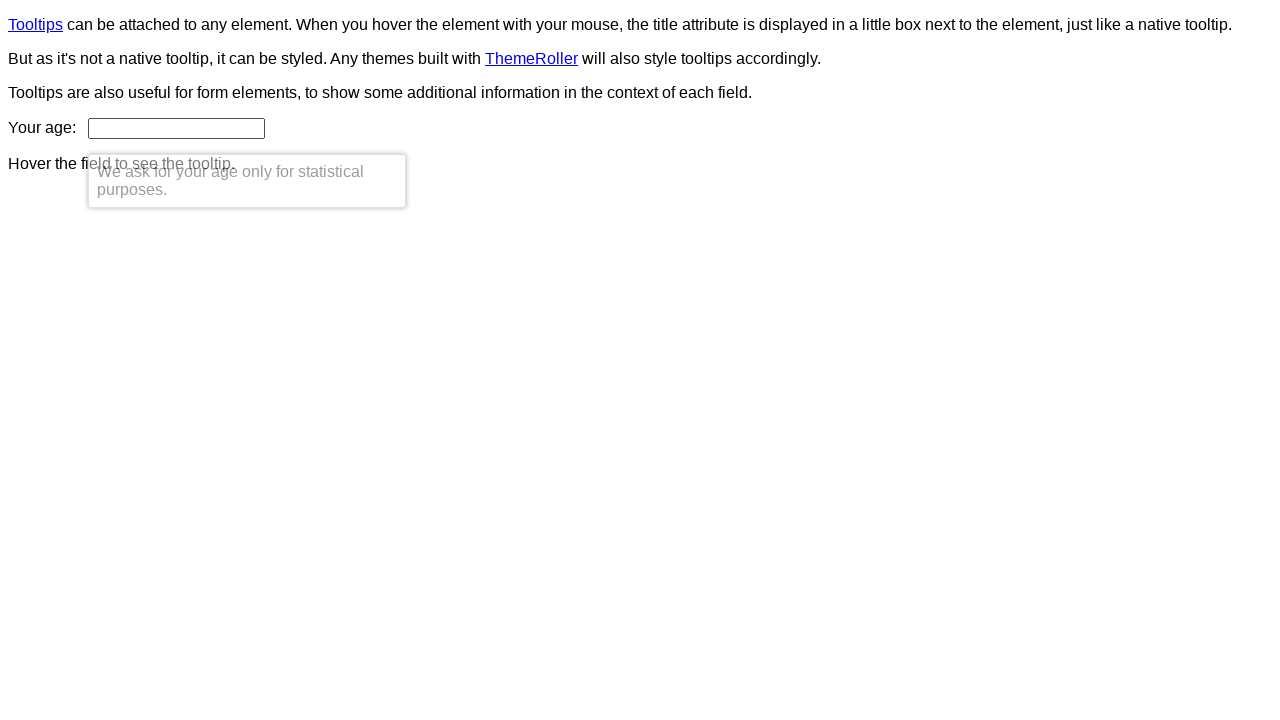

Retrieved tooltip text content
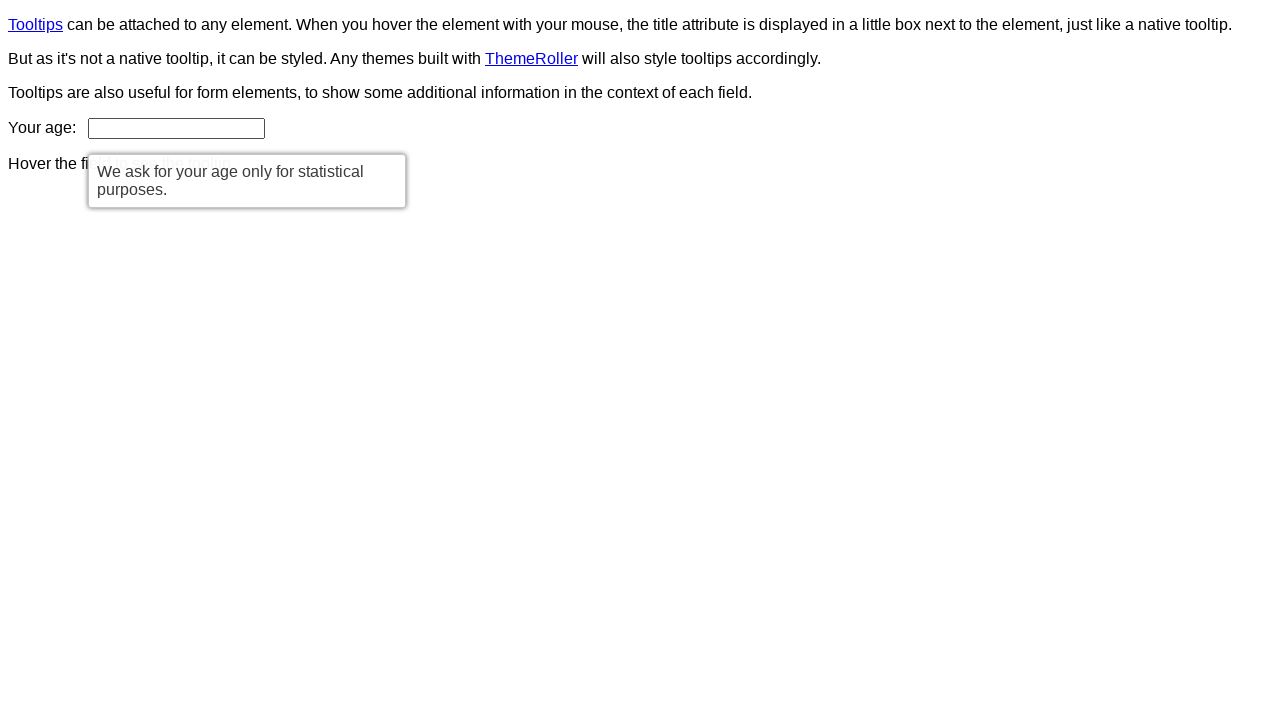

Verified tooltip text matches expected message: 'We ask for your age only for statistical purposes.'
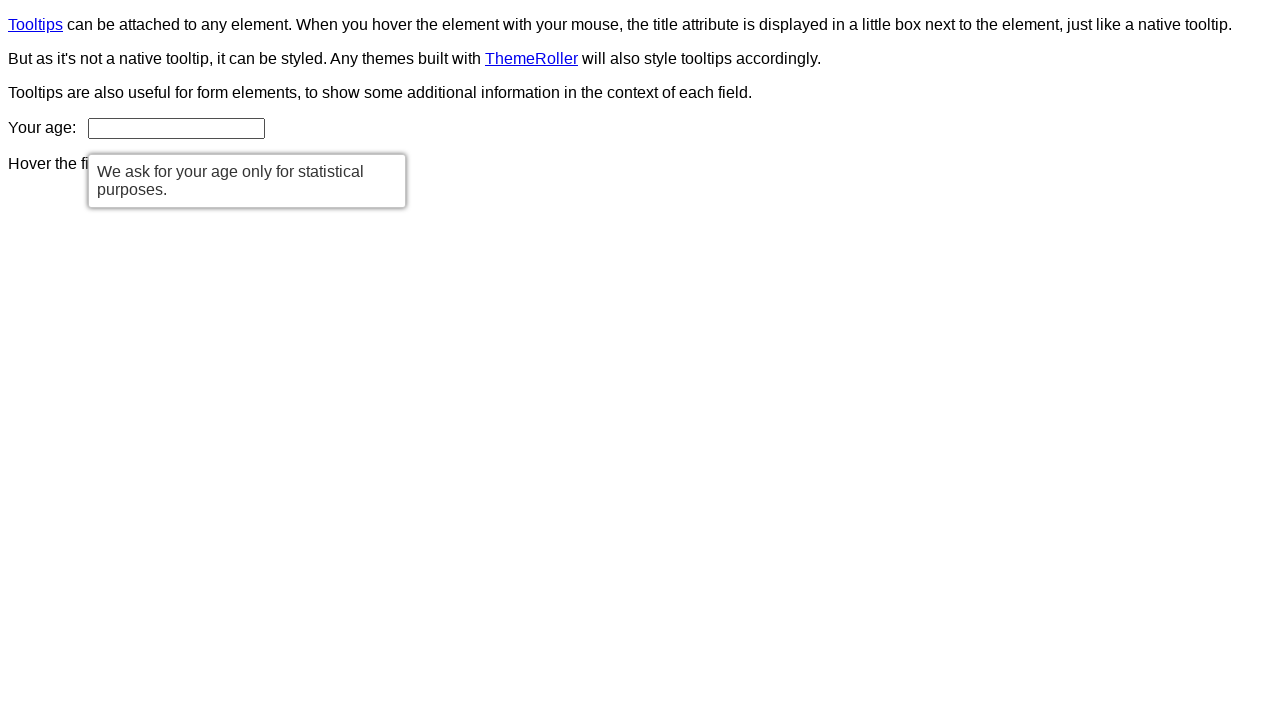

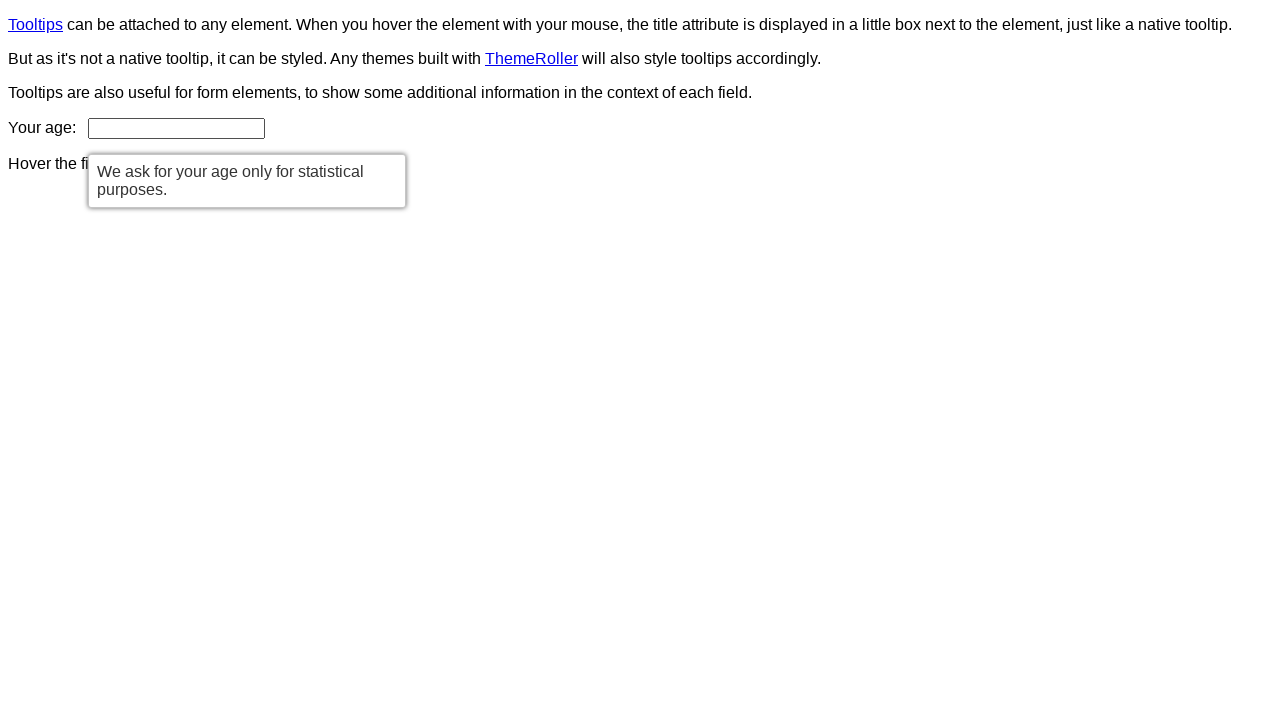